Navigates to a GitHub user profile, clicks on the Repositories tab, then clicks on a specific repository link to view the repository page.

Starting URL: https://github.com/kirilkirkov

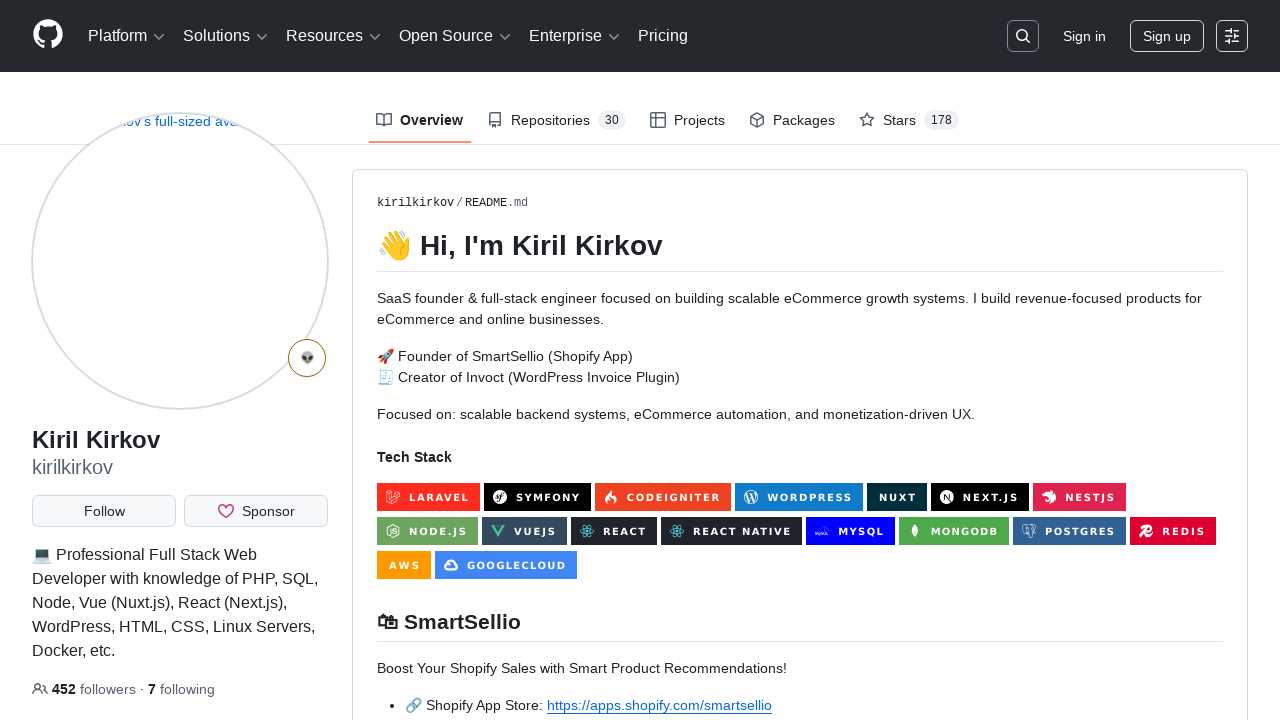

Waited for GitHub profile page to load
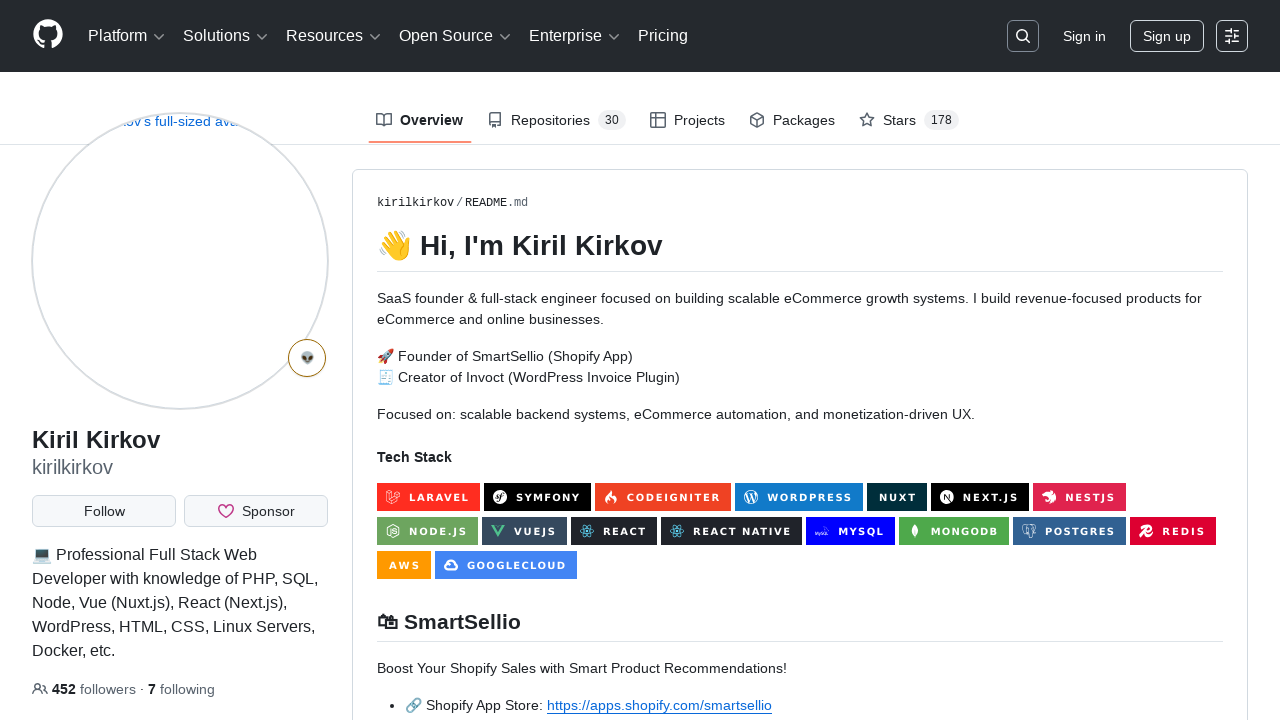

Repositories tab selector is present
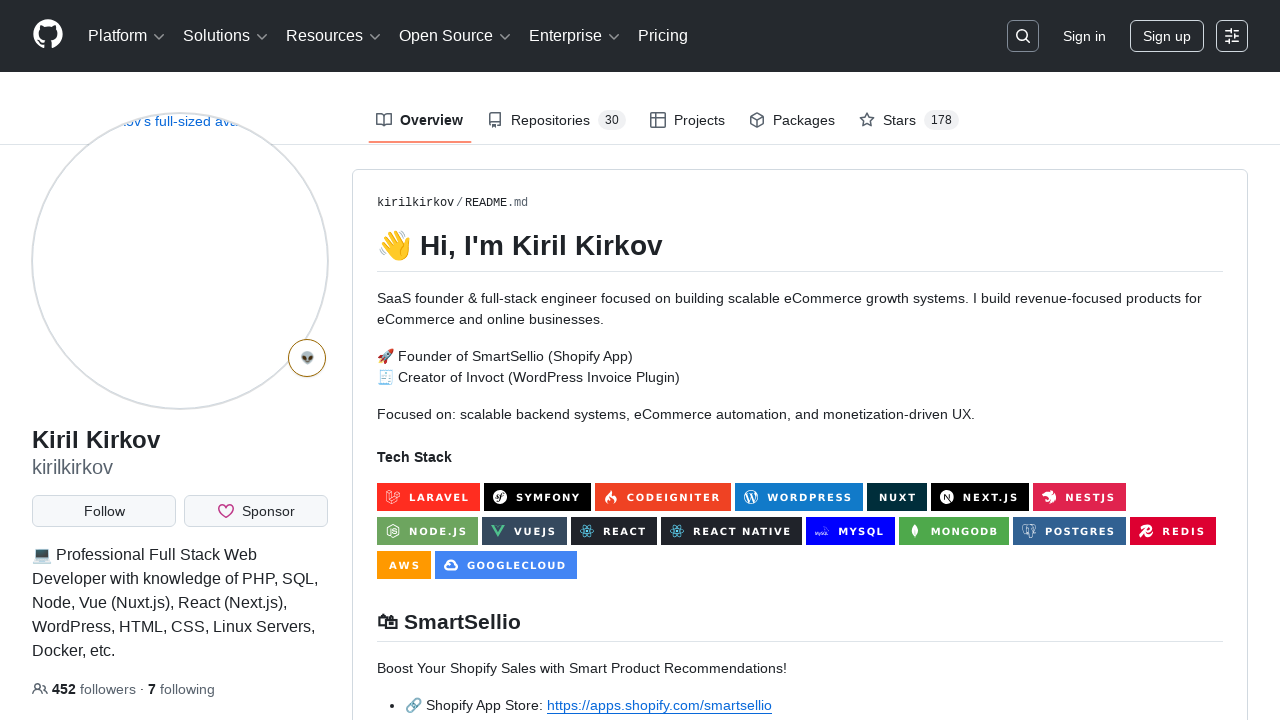

Clicked on Repositories tab at (556, 120) on a[href="/kirilkirkov?tab=repositories"]
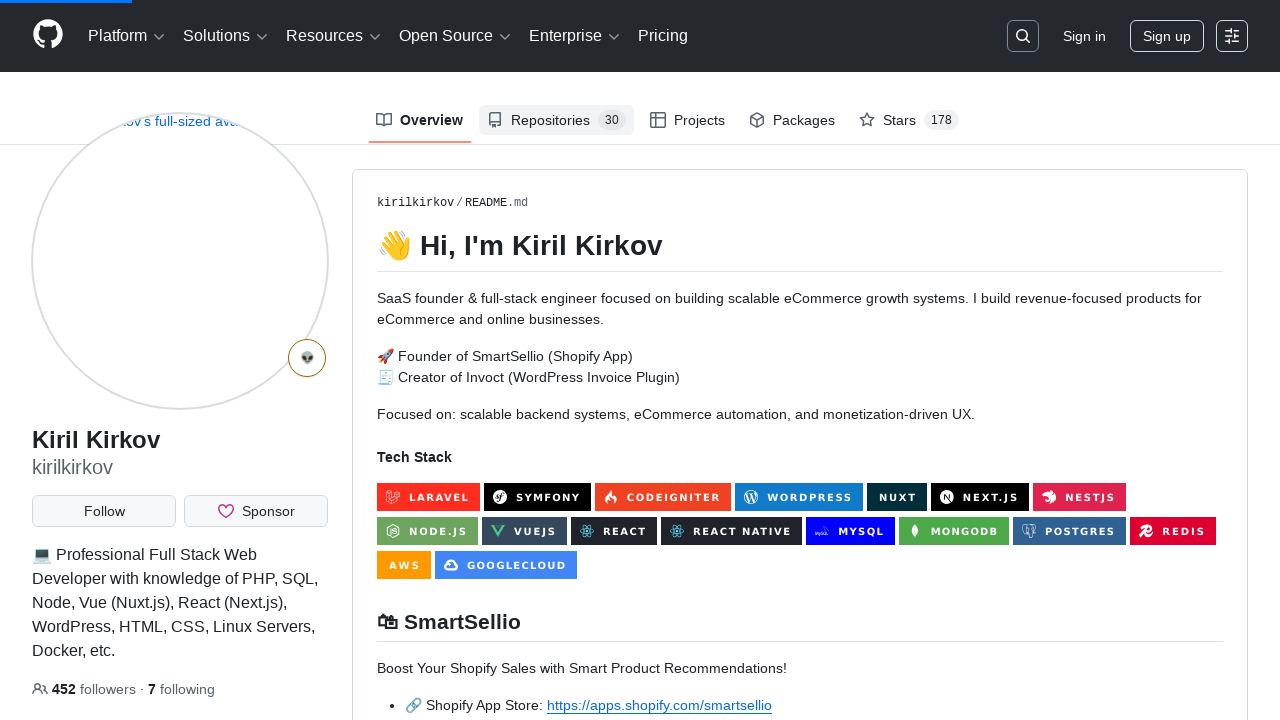

Repositories page loaded
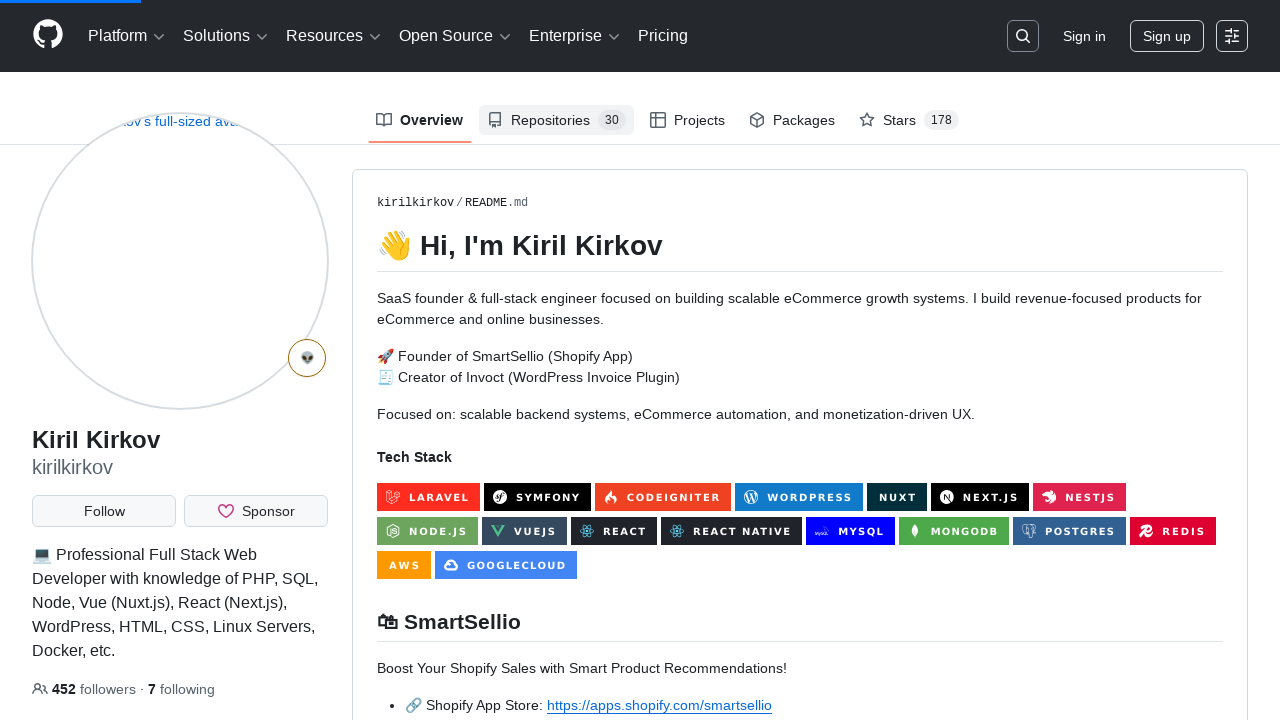

Clicked on PHP-Selenium-Testing-Framework repository link at (516, 360) on text=PHP-Selenium-Testing-Framework
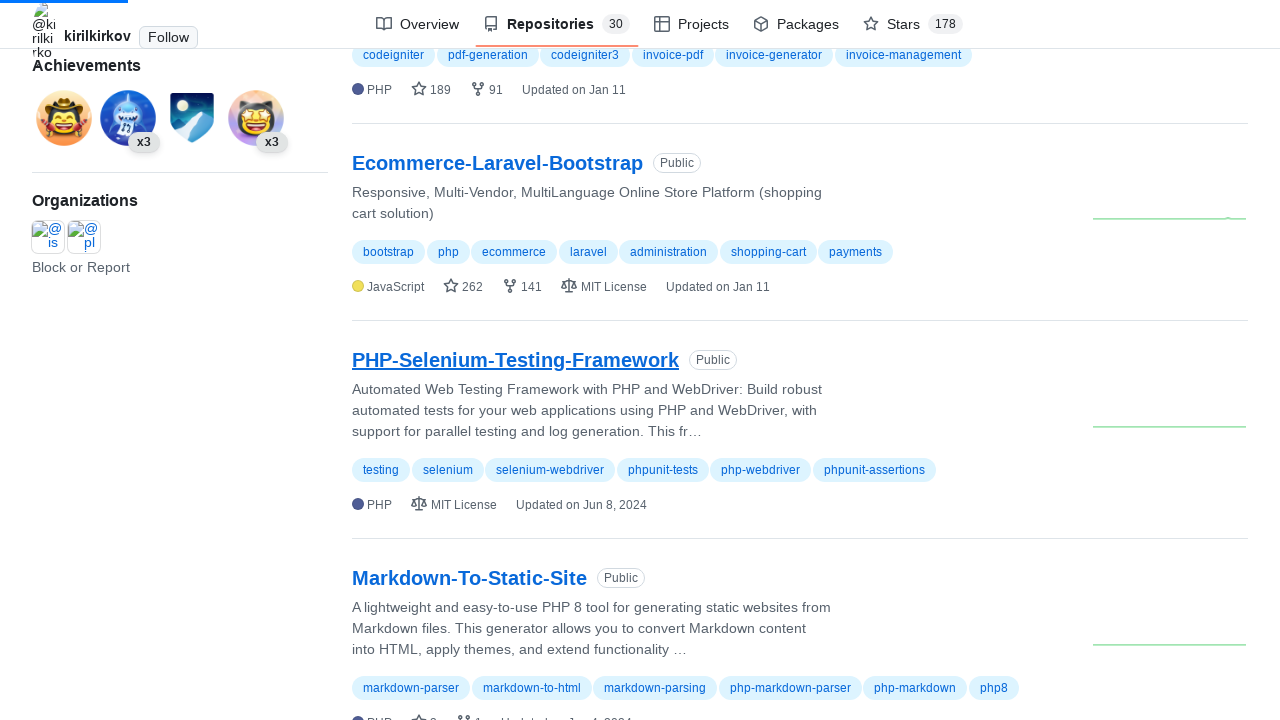

Repository page loaded
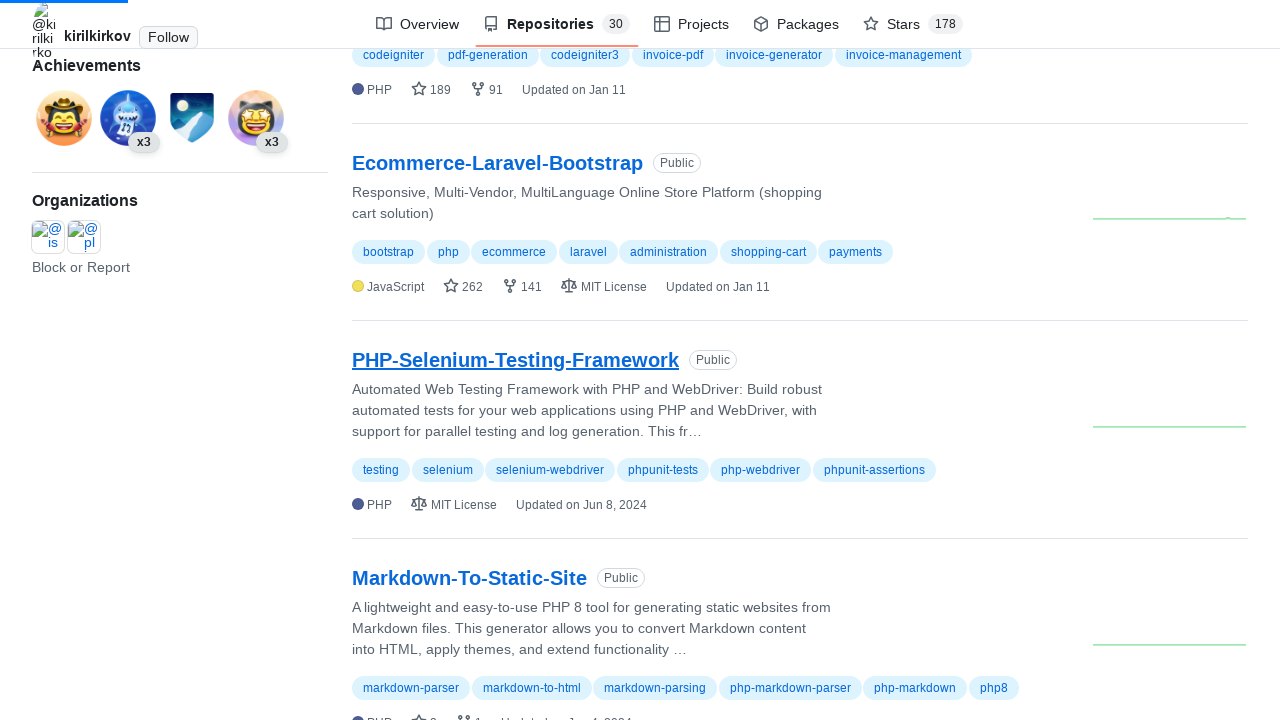

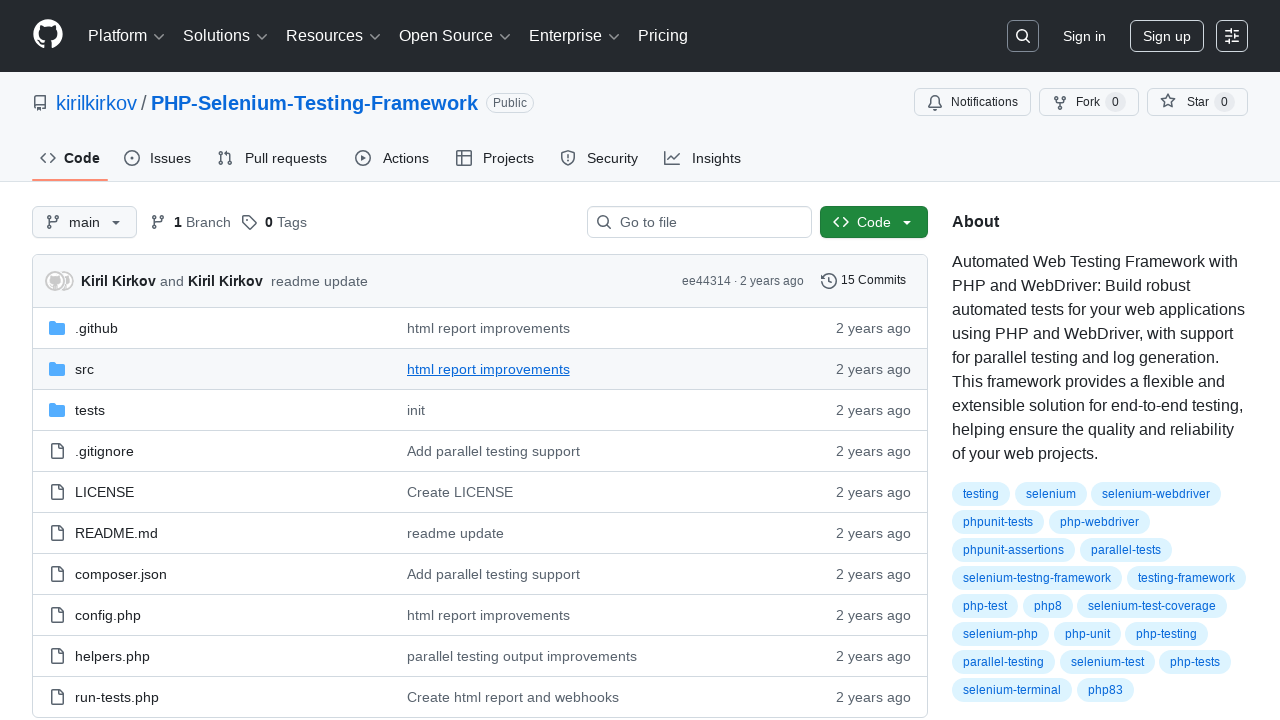